Tests editing a todo item by double-clicking to enter edit mode, changing the text, and pressing Enter to save.

Starting URL: https://demo.playwright.dev/todomvc

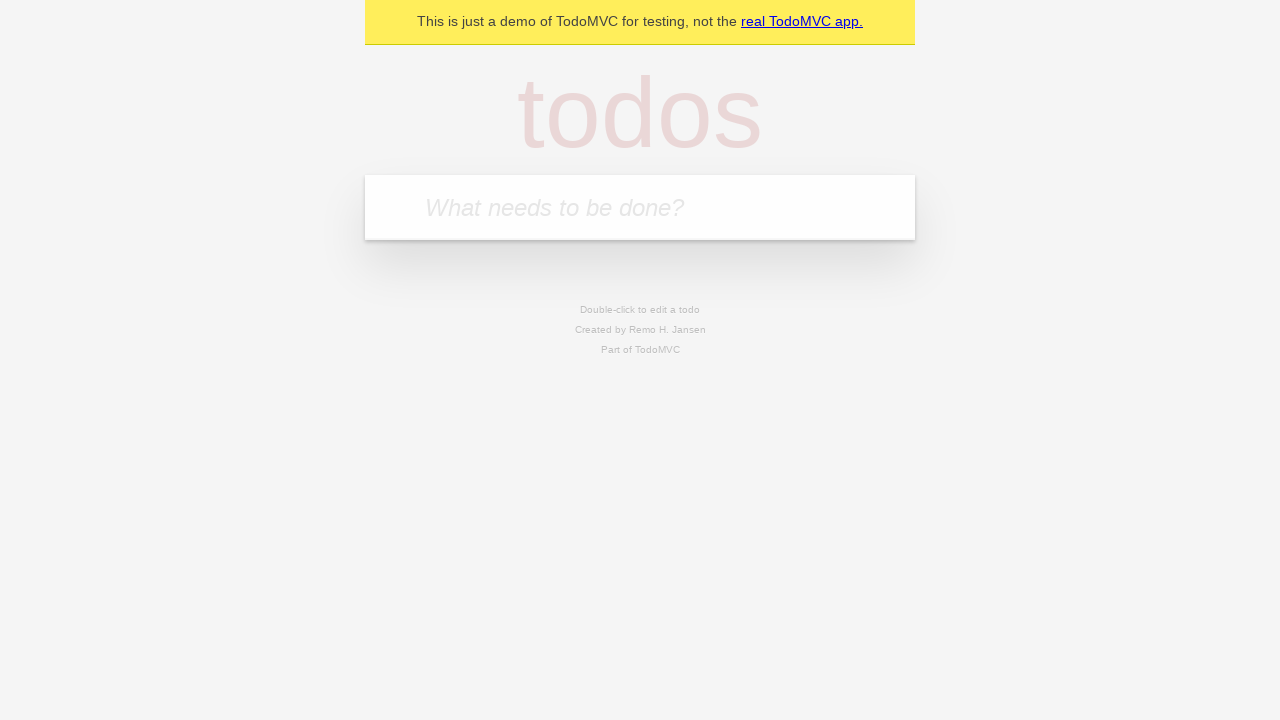

Filled new todo input with 'buy some cheese' on .new-todo
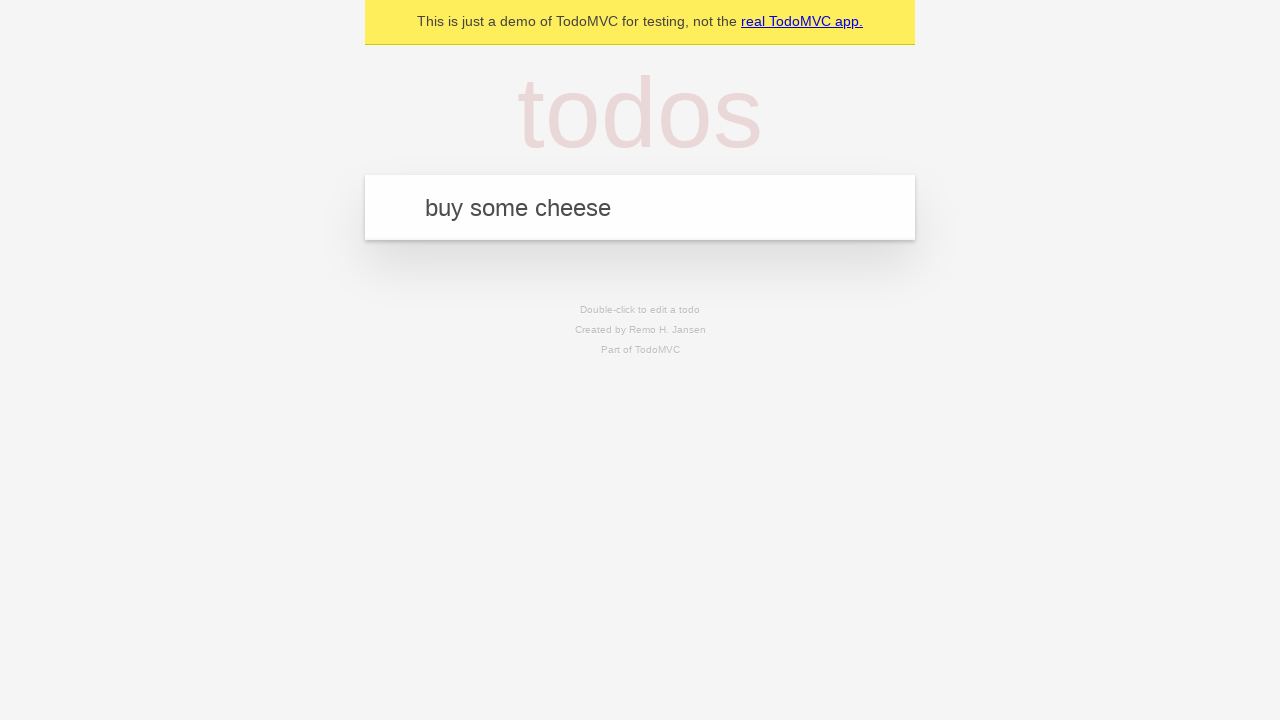

Pressed Enter to create first todo on .new-todo
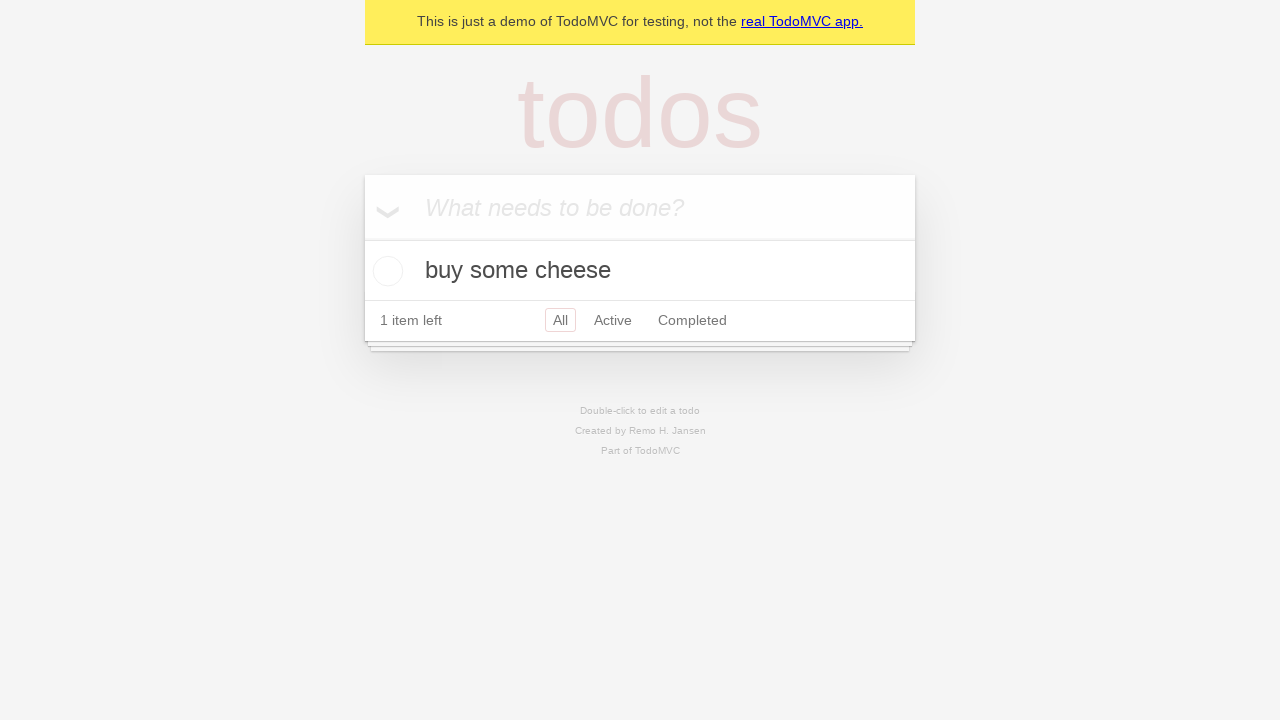

Filled new todo input with 'feed the cat' on .new-todo
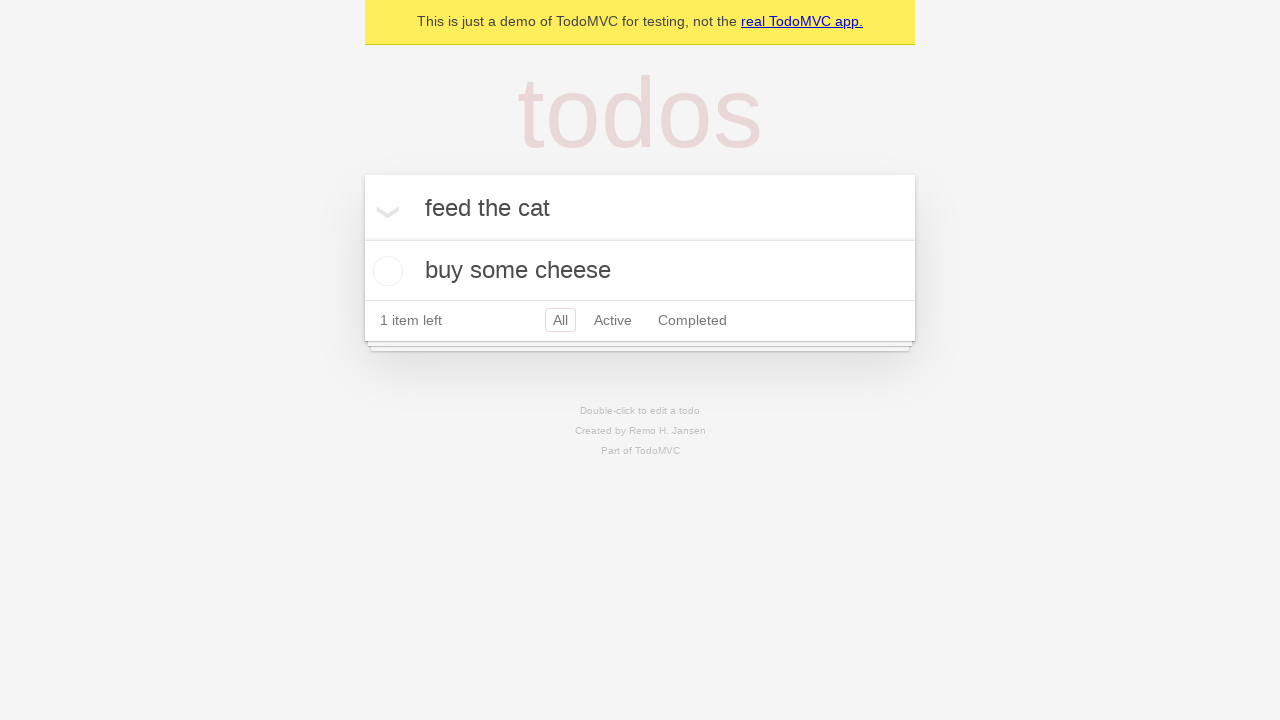

Pressed Enter to create second todo on .new-todo
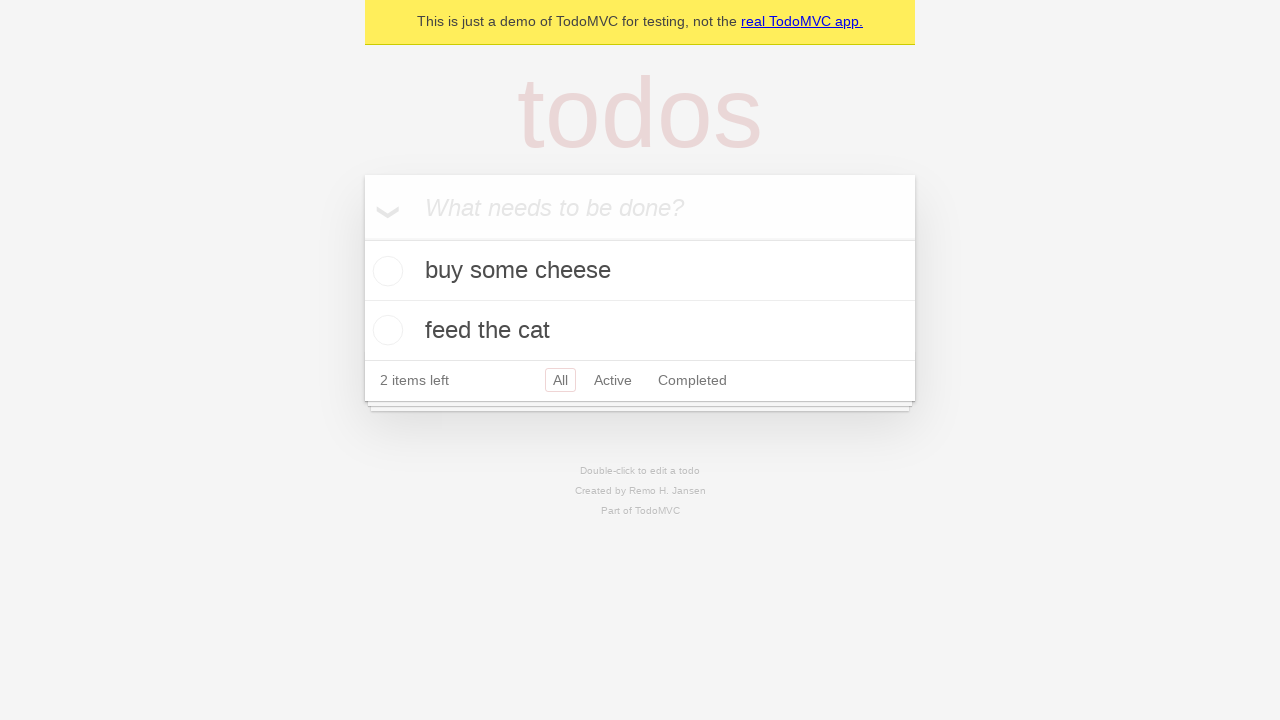

Filled new todo input with 'book a doctors appointment' on .new-todo
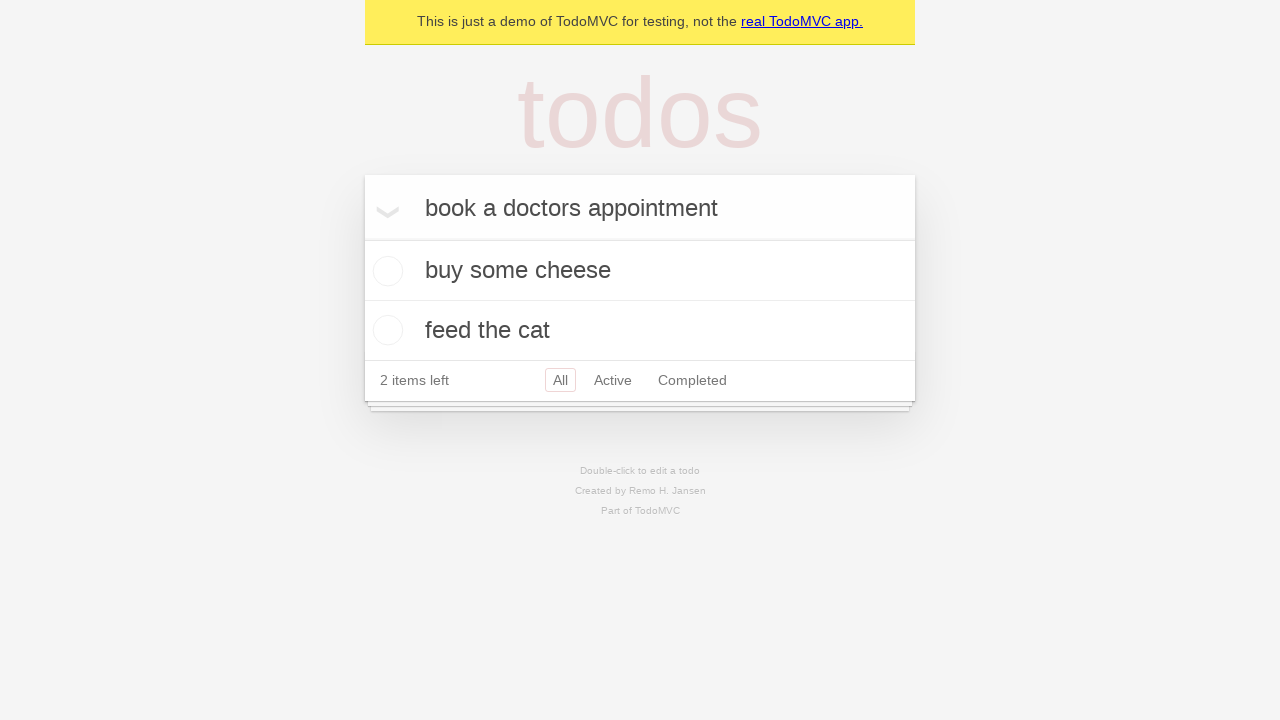

Pressed Enter to create third todo on .new-todo
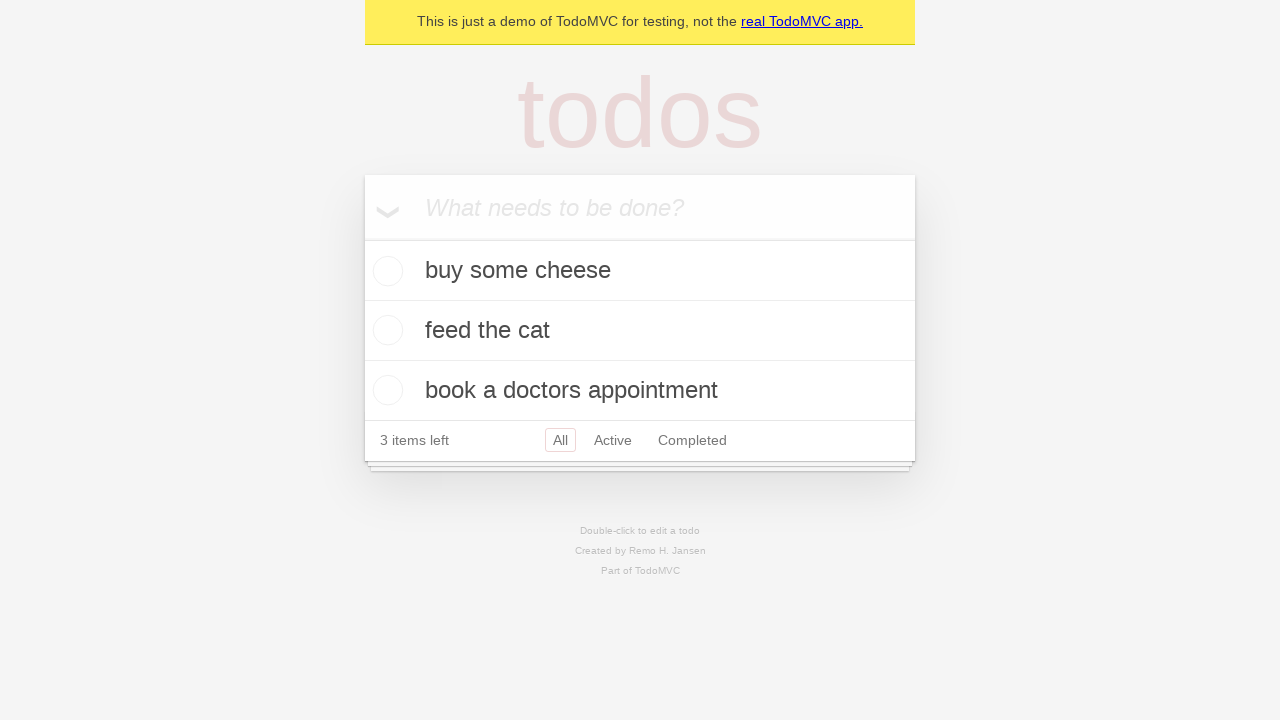

Double-clicked second todo item to enter edit mode at (640, 331) on .todo-list li >> nth=1
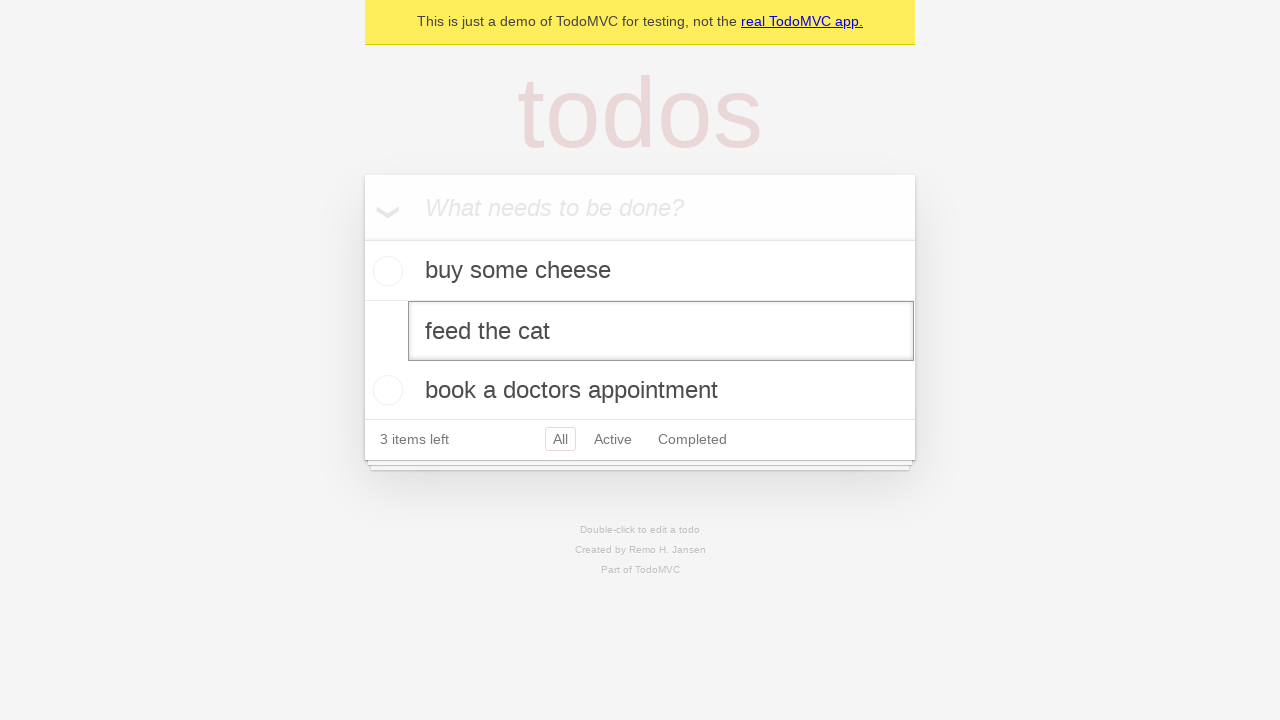

Changed todo text to 'buy some sausages' on .todo-list li >> nth=1 >> .edit
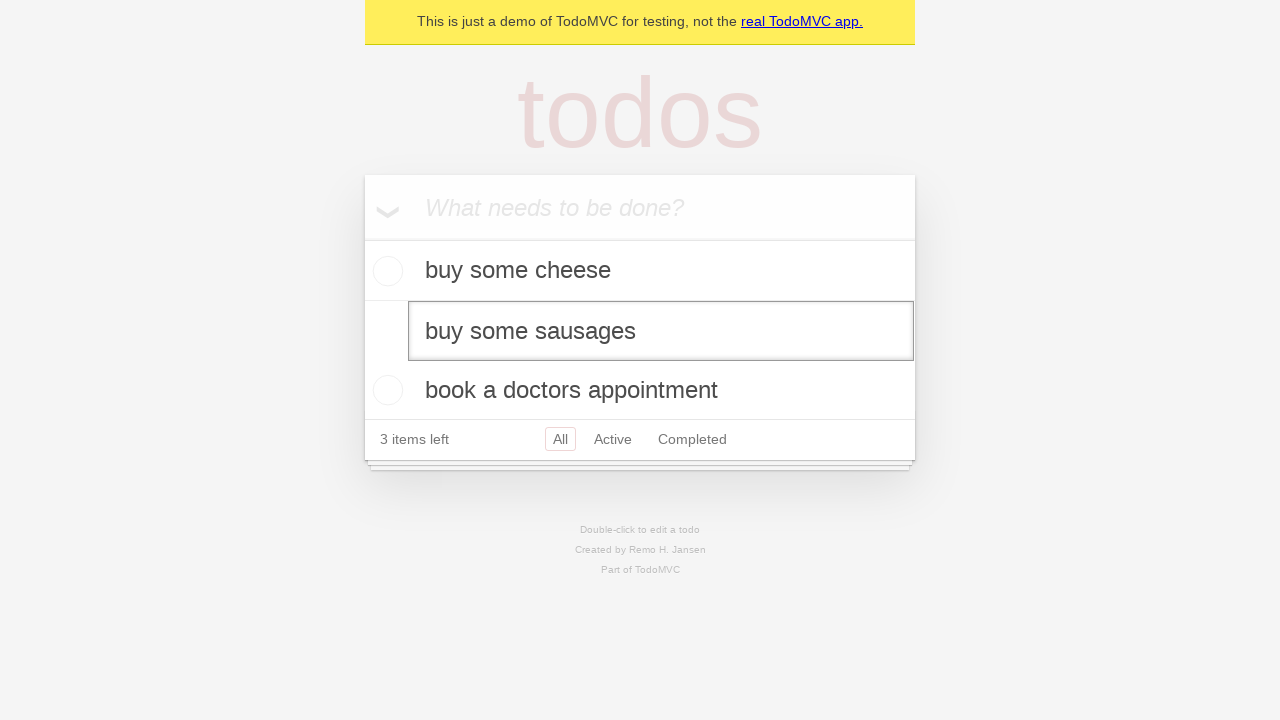

Pressed Enter to save edited todo item on .todo-list li >> nth=1 >> .edit
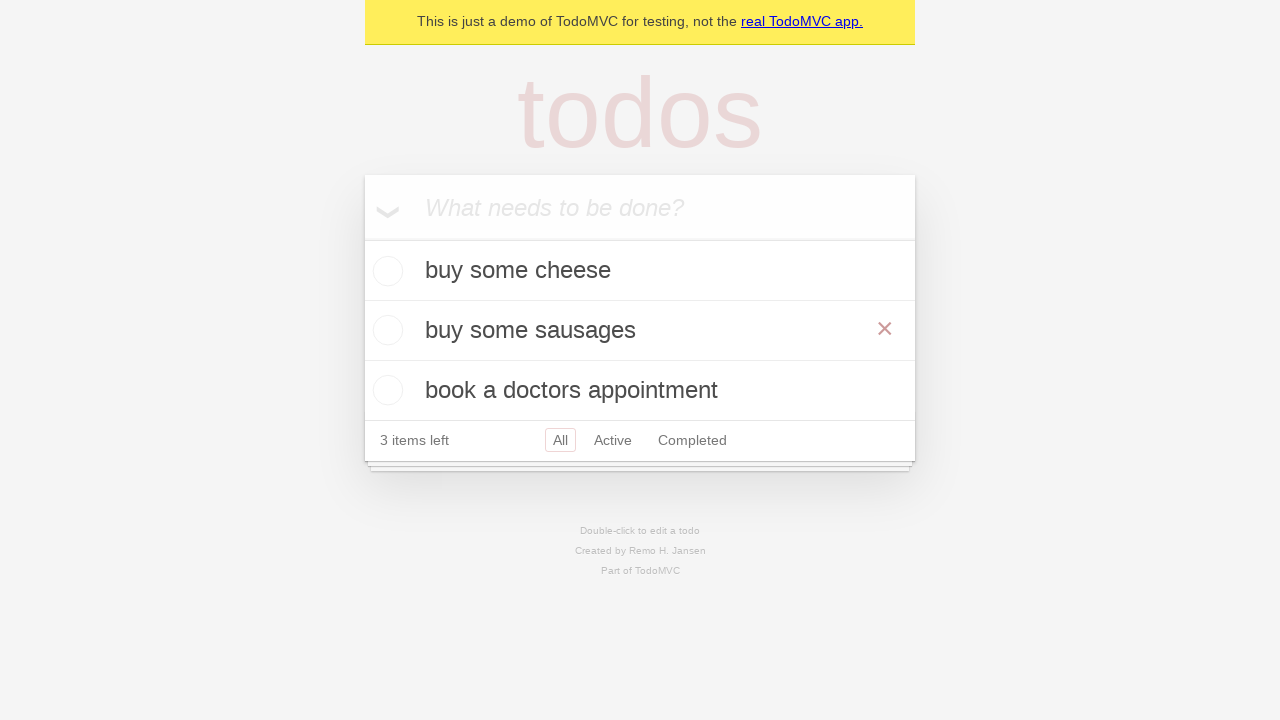

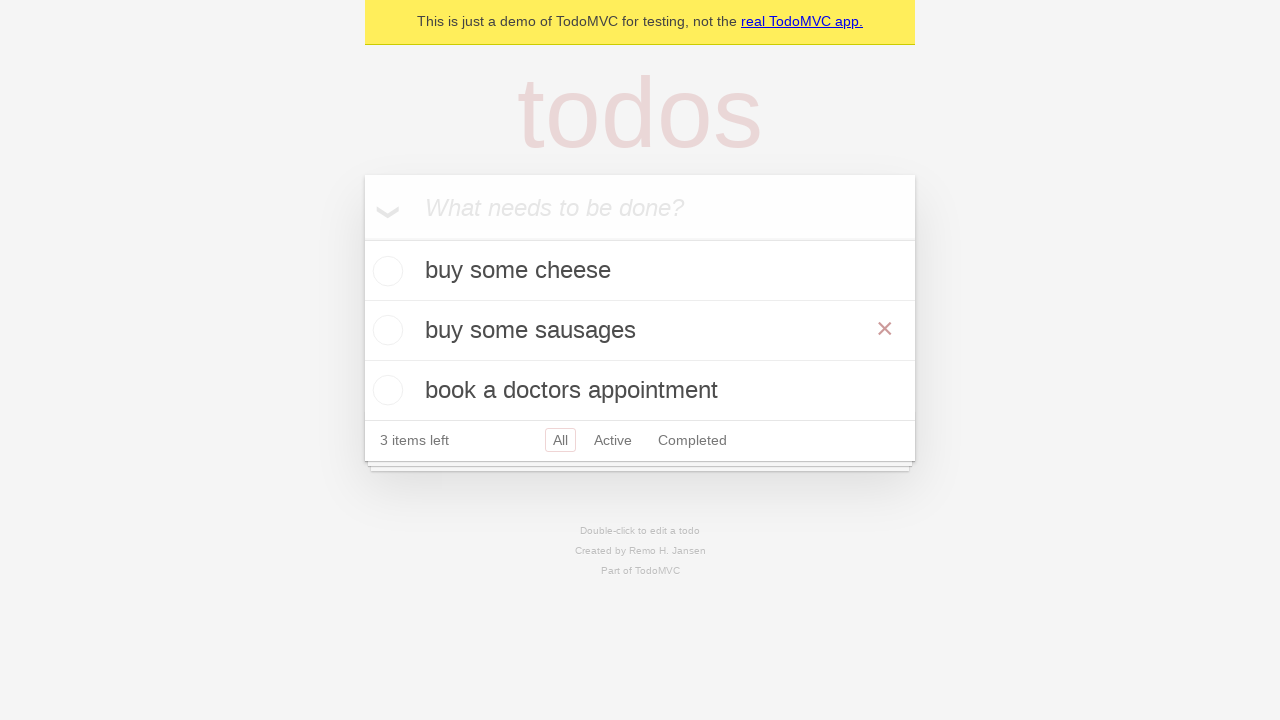